Tests context menu (right-click) functionality, handles alert dialog, and navigates to a new window to verify content

Starting URL: https://the-internet.herokuapp.com/context_menu

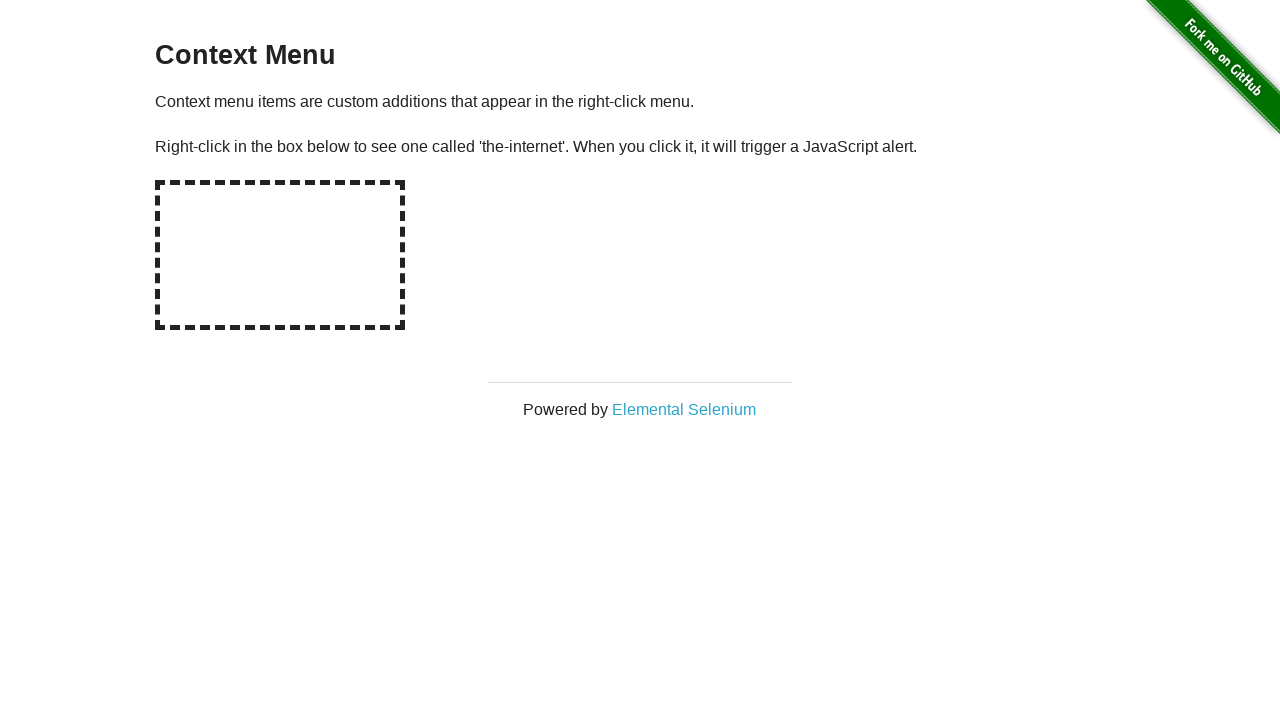

Located context menu area element
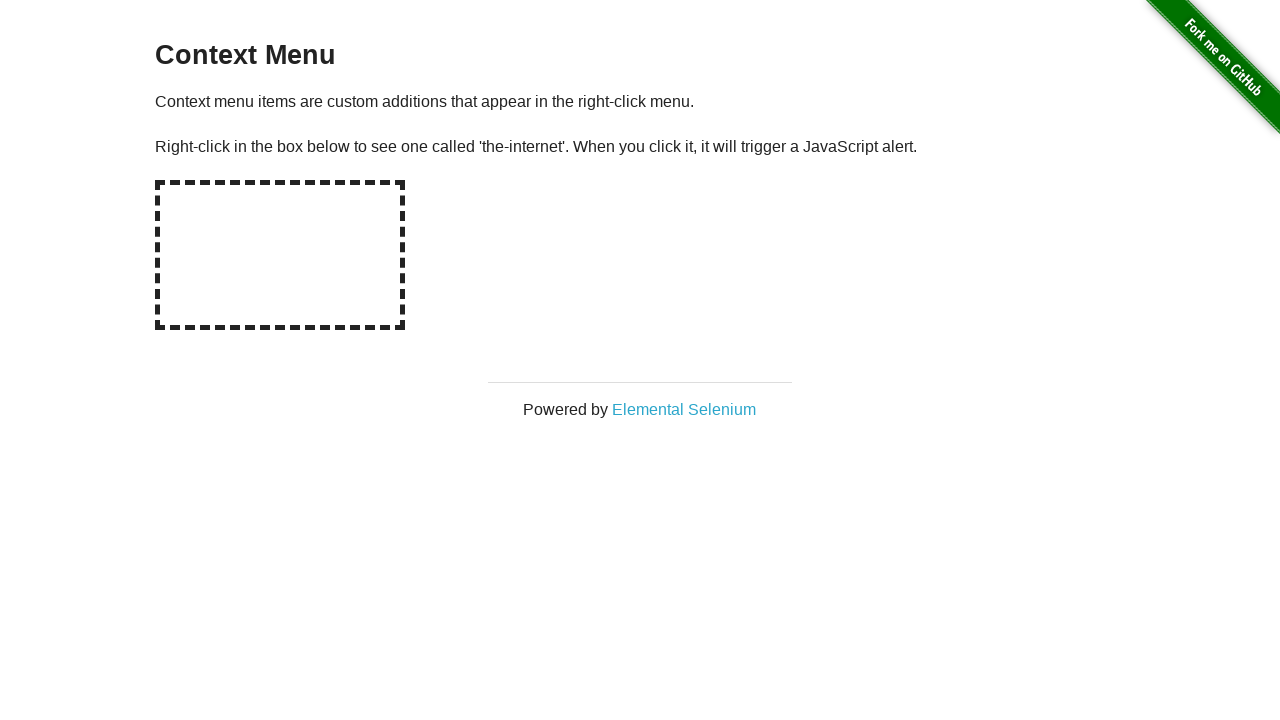

Right-clicked on context menu area to trigger context menu at (280, 255) on xpath=//div[@id='hot-spot']
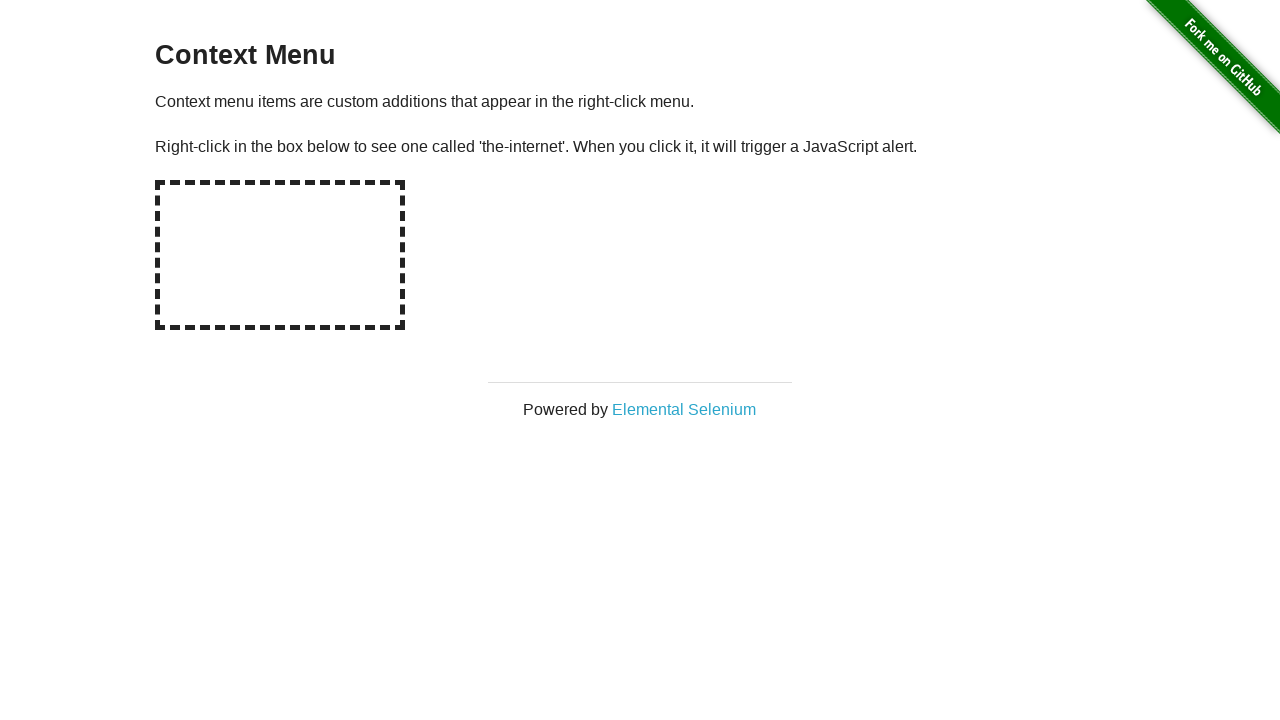

Set up dialog handler to accept alerts
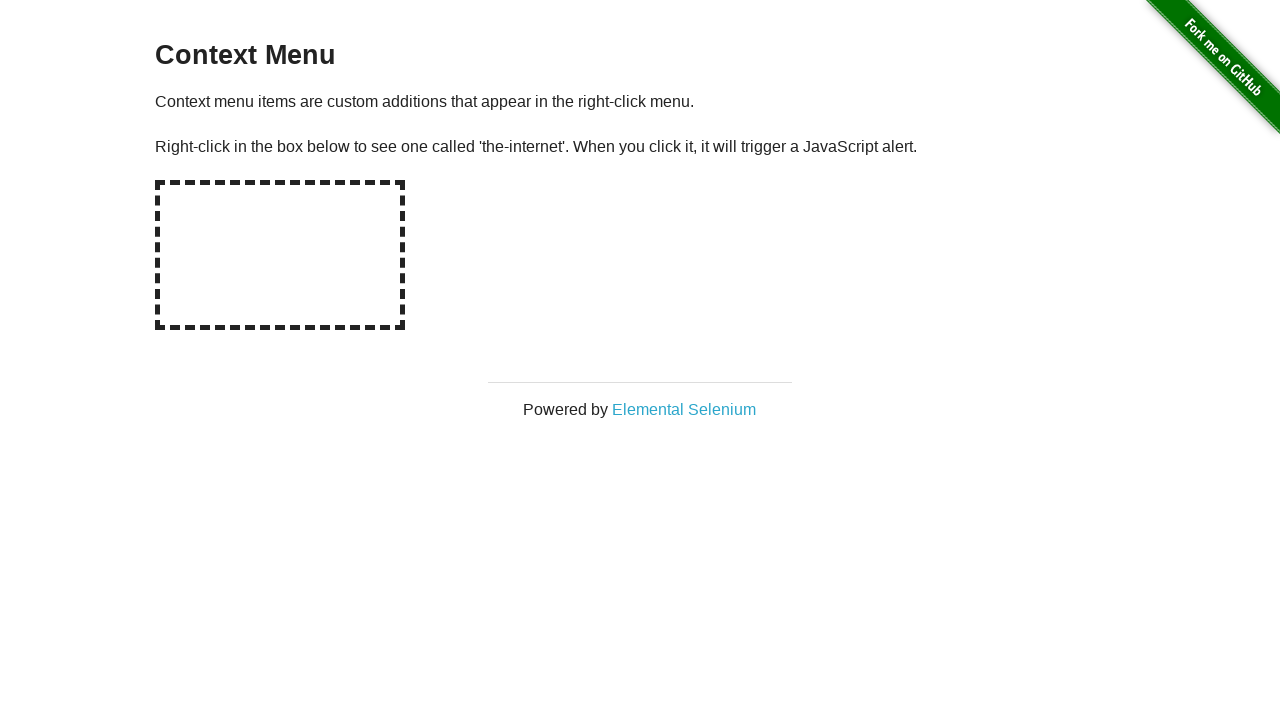

Clicked Elemental Selenium link and new popup window opened at (684, 409) on xpath=//a[text()='Elemental Selenium']
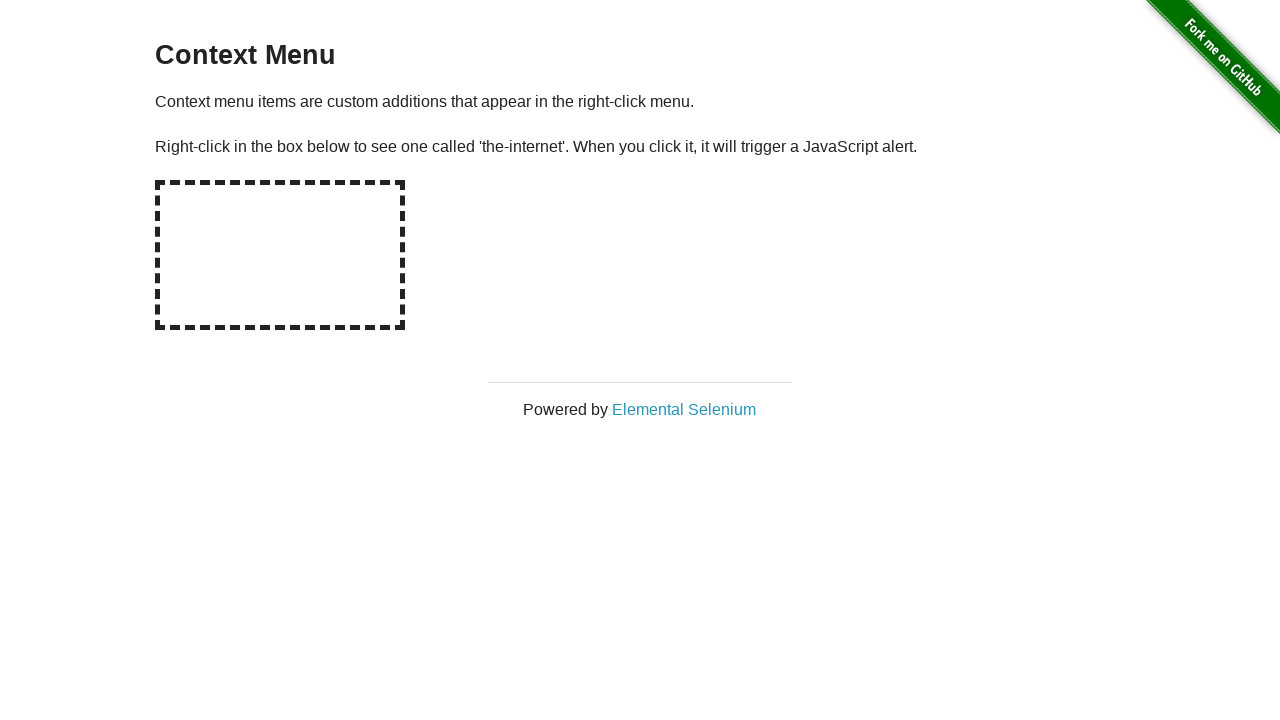

Switched to new popup window
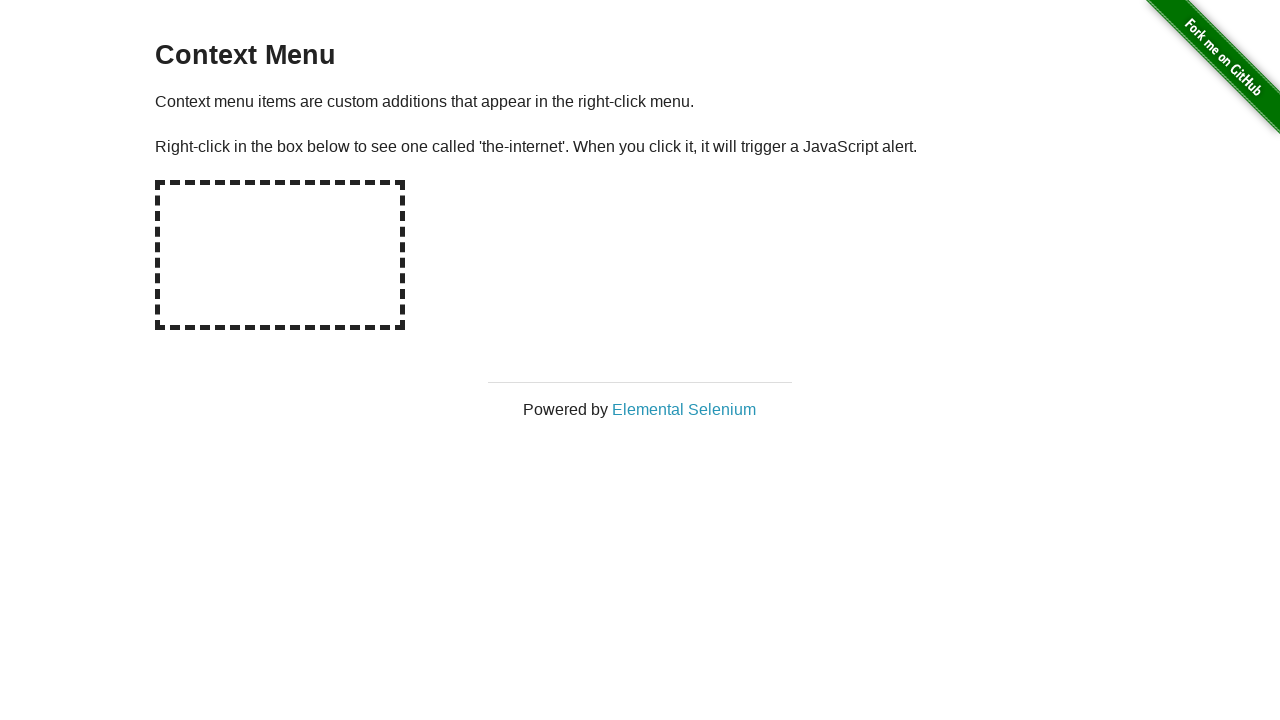

Verified 'Elemental Selenium' heading is present in popup window
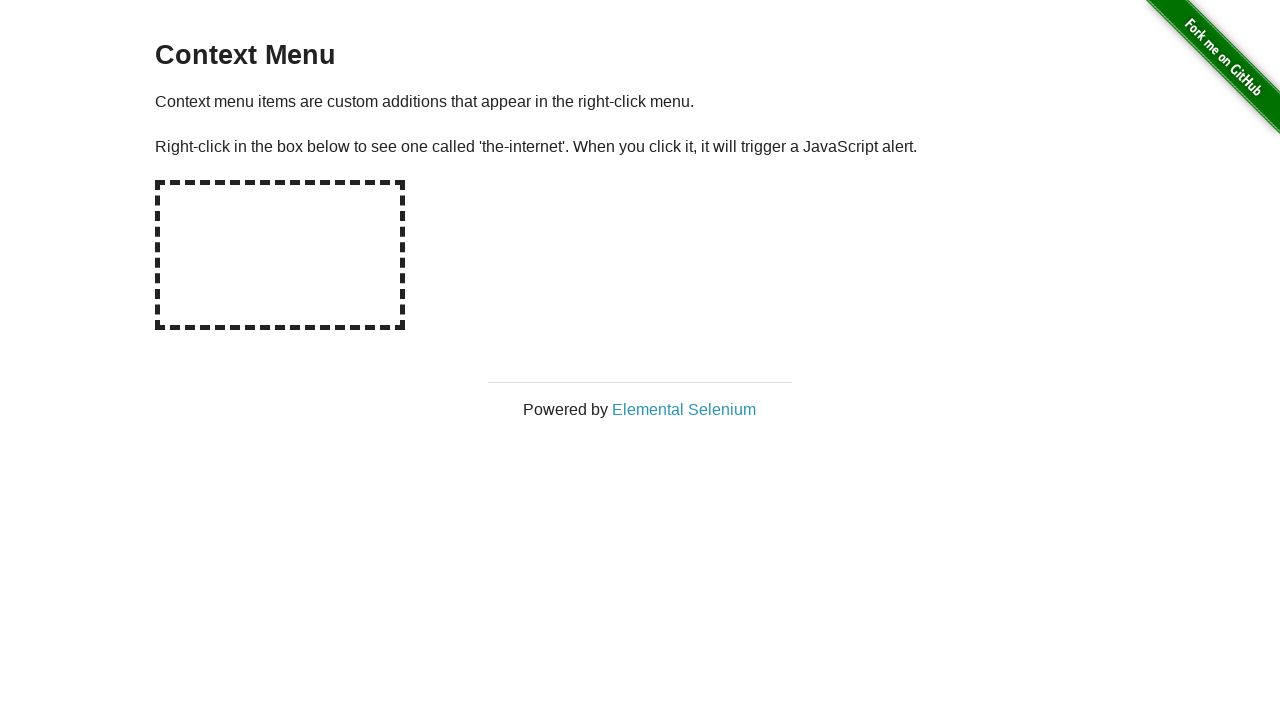

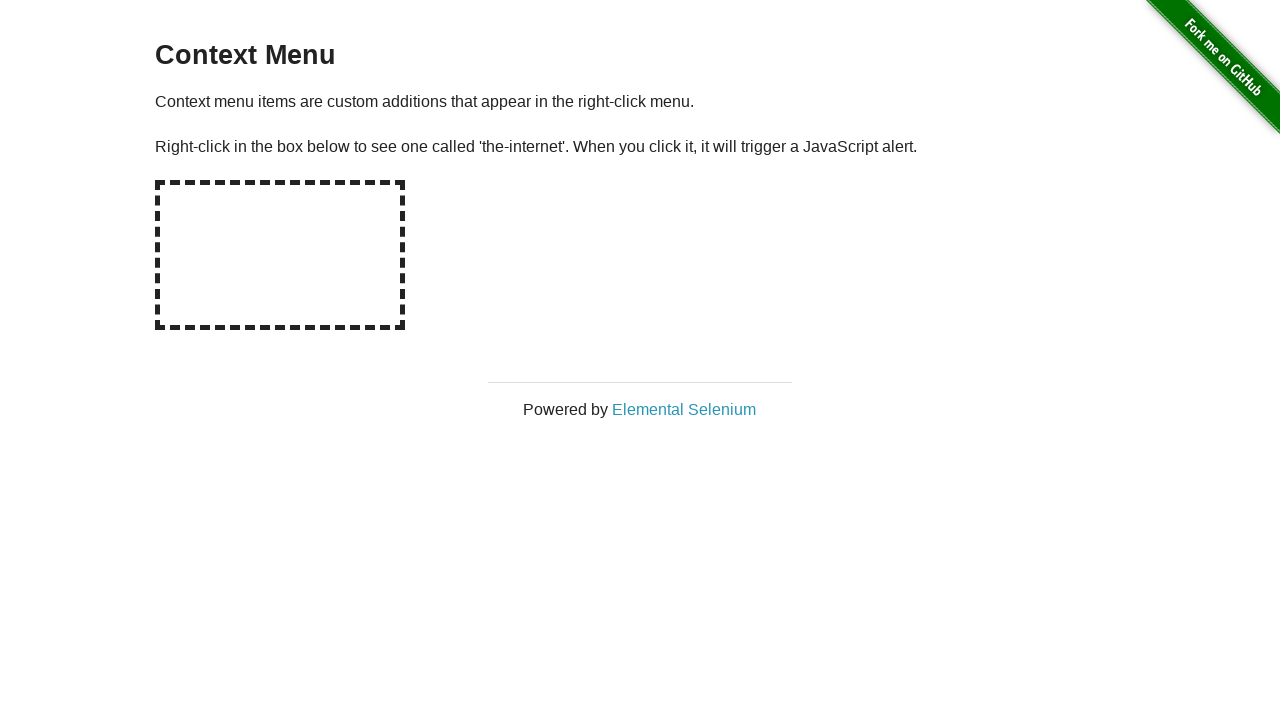